Tests filtering to display only active (non-completed) items

Starting URL: https://demo.playwright.dev/todomvc

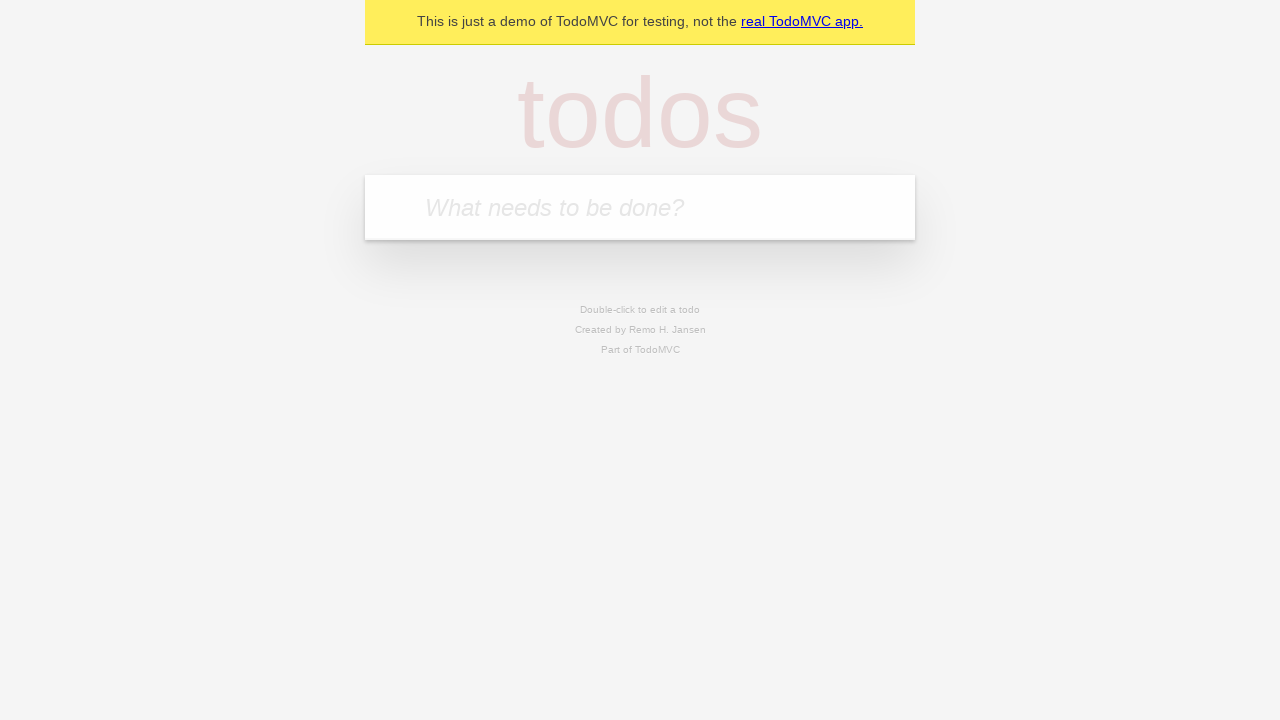

Filled new todo field with 'buy some cheese' on internal:attr=[placeholder="What needs to be done?"i]
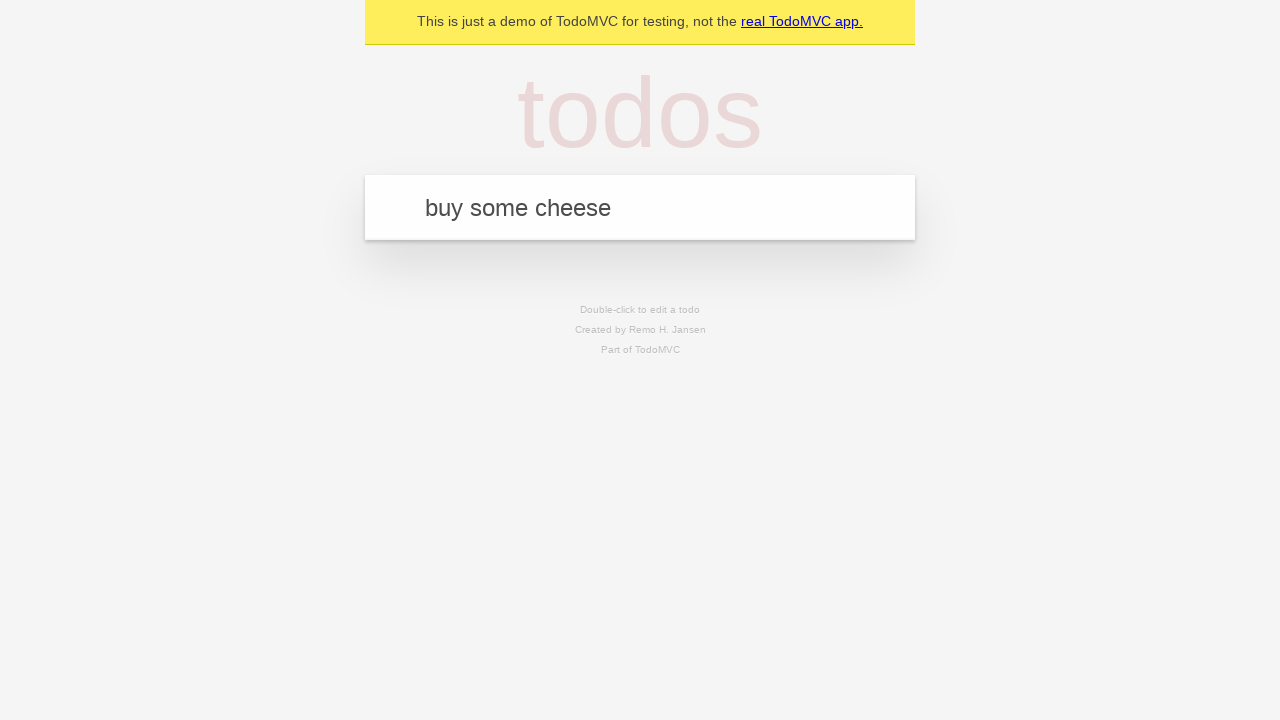

Pressed Enter to create todo 'buy some cheese' on internal:attr=[placeholder="What needs to be done?"i]
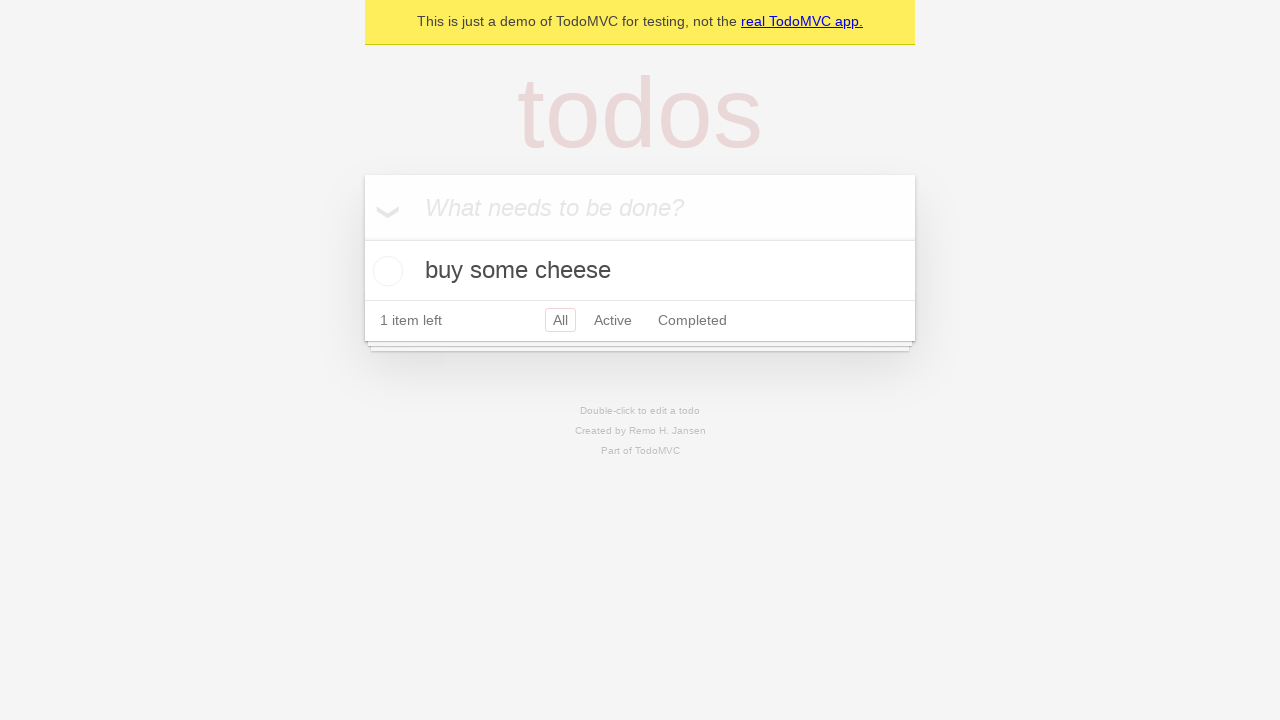

Filled new todo field with 'feed the cat' on internal:attr=[placeholder="What needs to be done?"i]
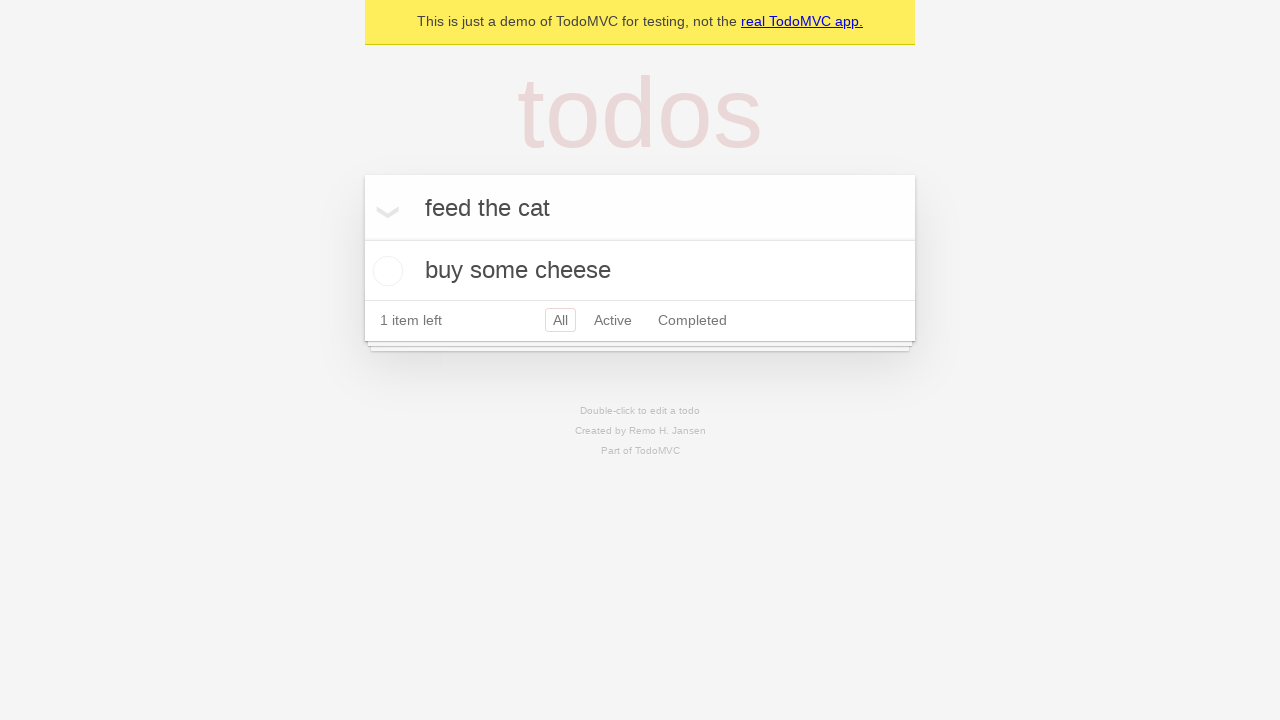

Pressed Enter to create todo 'feed the cat' on internal:attr=[placeholder="What needs to be done?"i]
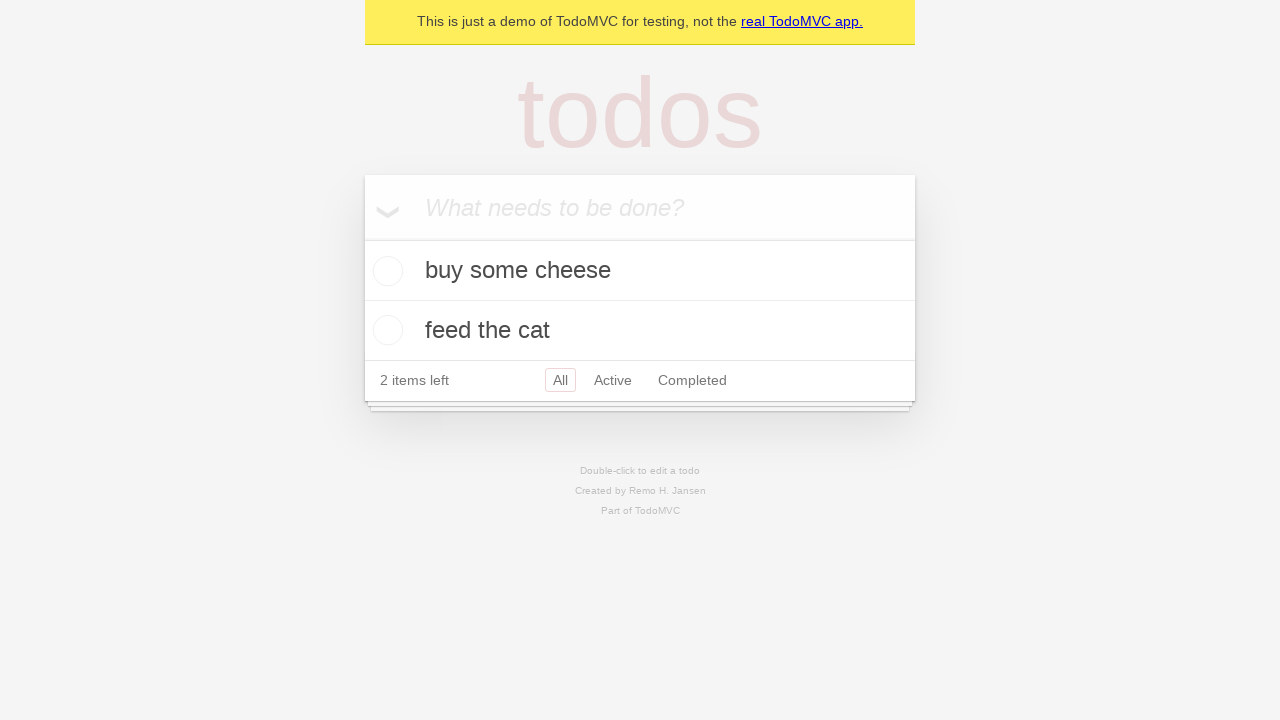

Filled new todo field with 'book a doctors appointment' on internal:attr=[placeholder="What needs to be done?"i]
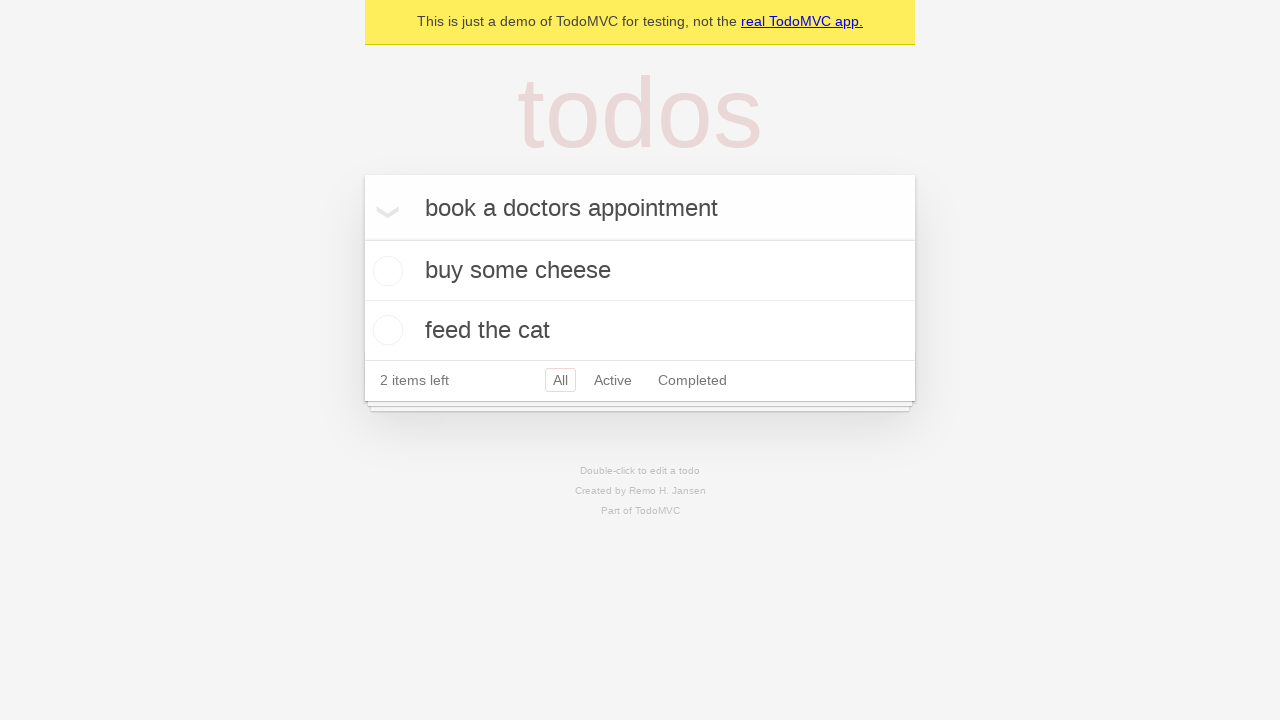

Pressed Enter to create todo 'book a doctors appointment' on internal:attr=[placeholder="What needs to be done?"i]
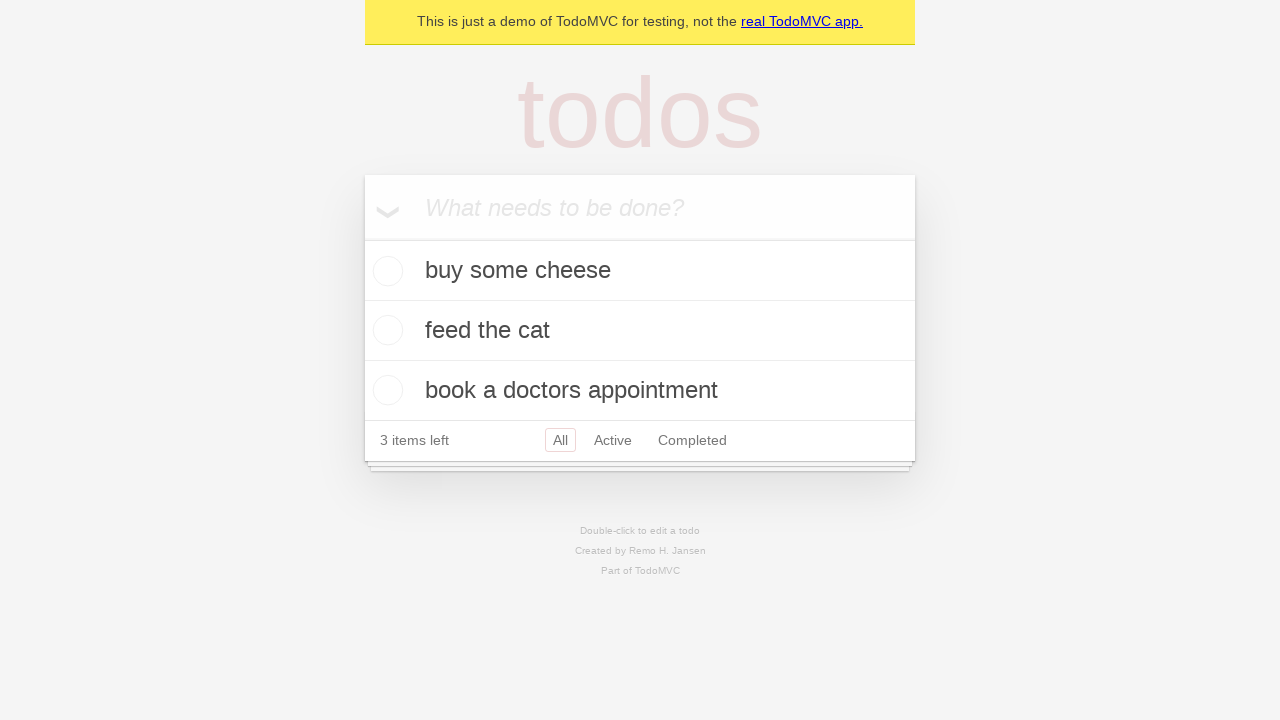

Checked the second todo item as completed at (385, 330) on .todo-list li .toggle >> nth=1
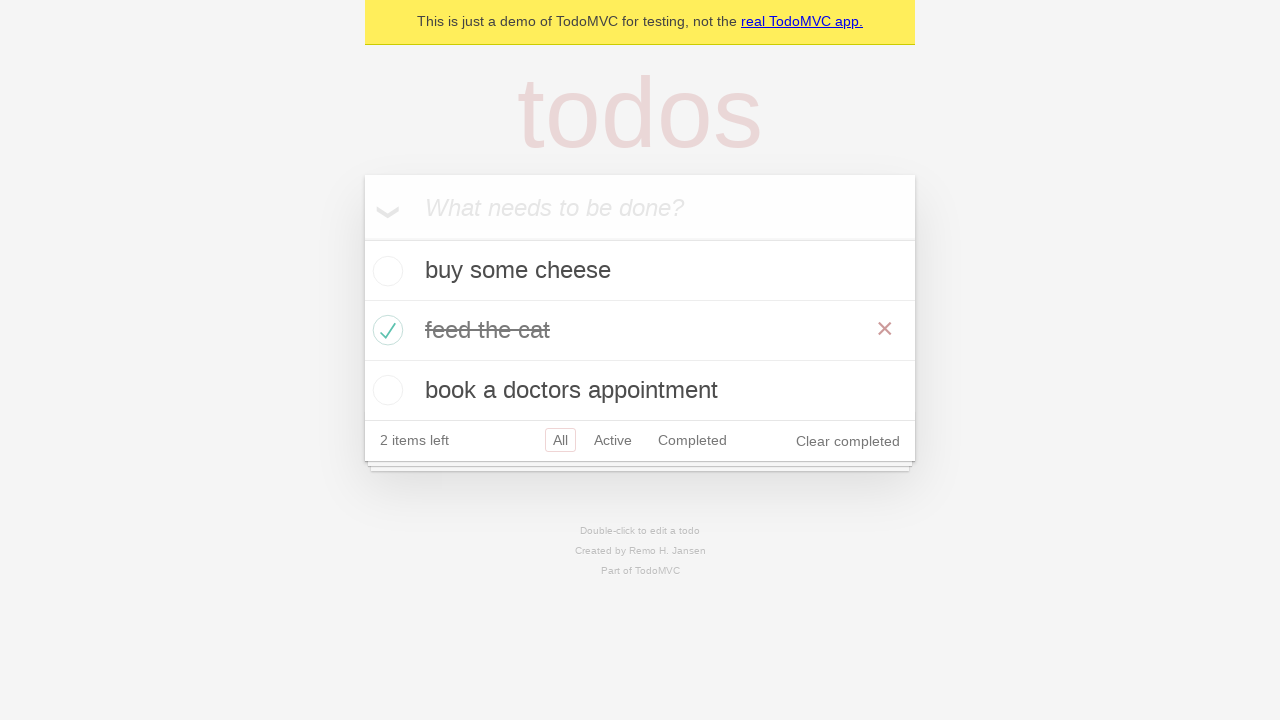

Clicked Active filter to display only active items at (613, 440) on internal:role=link[name="Active"i]
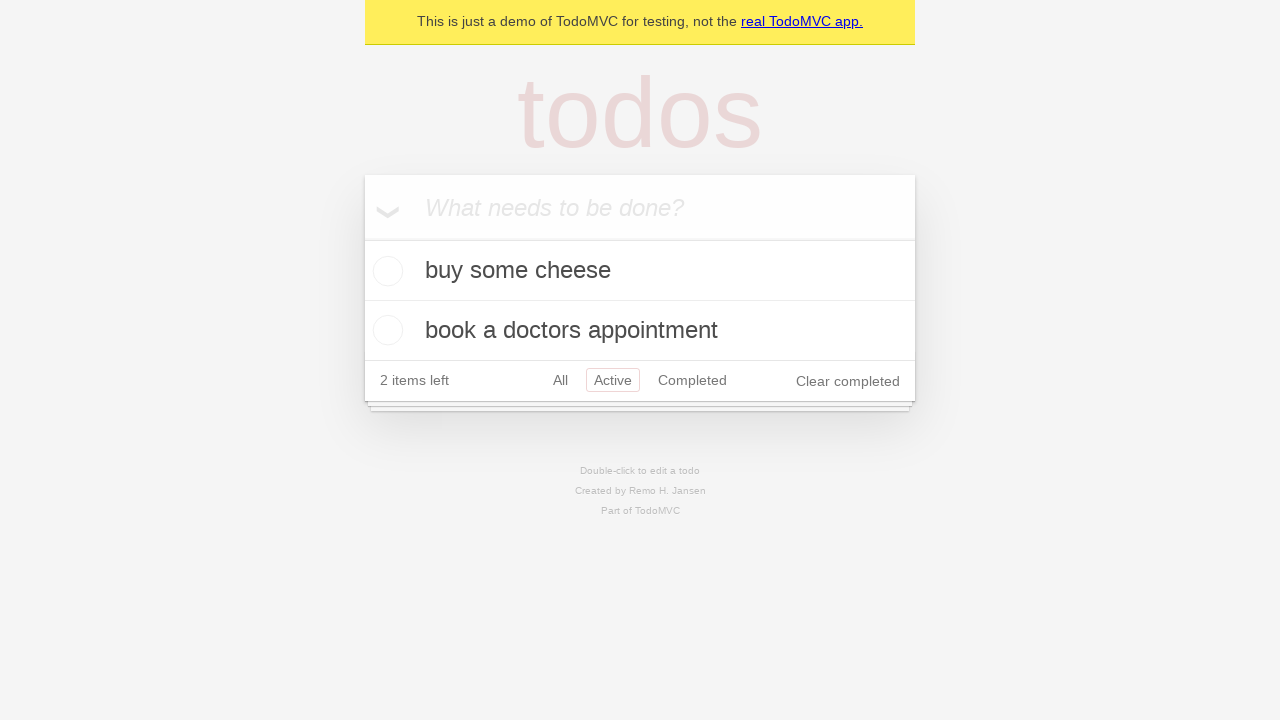

Verified that active todo items are displayed
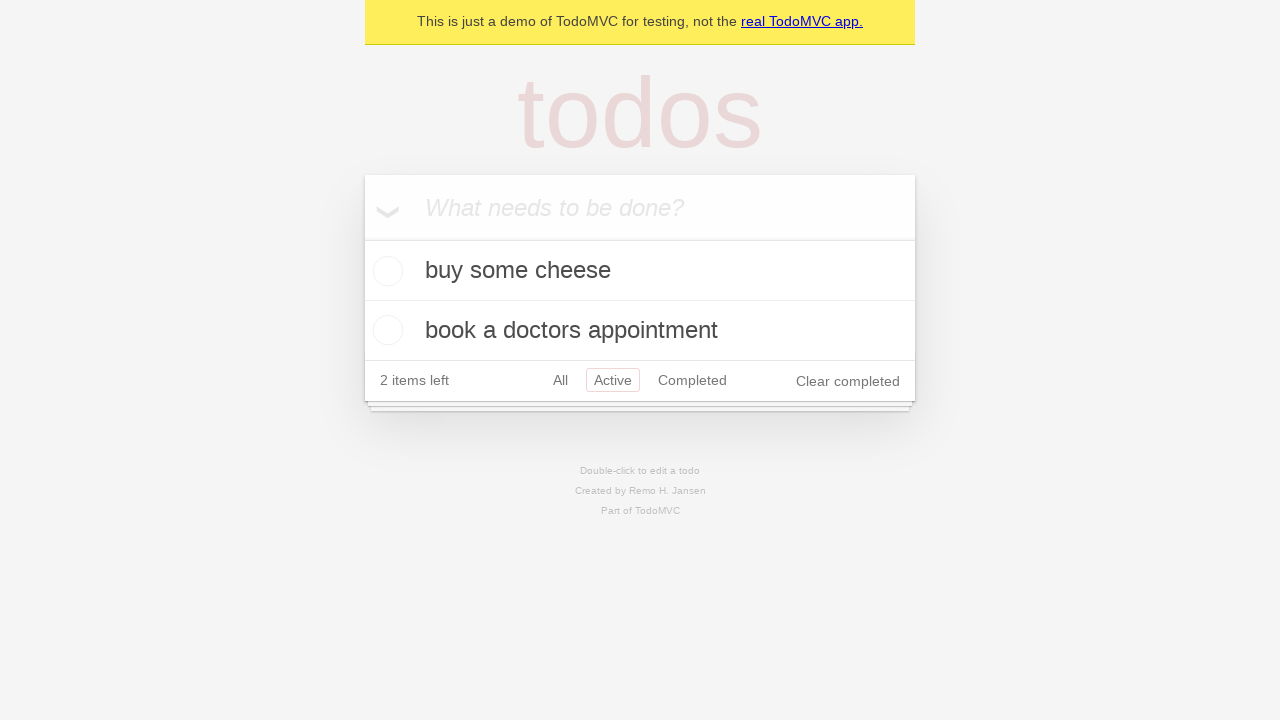

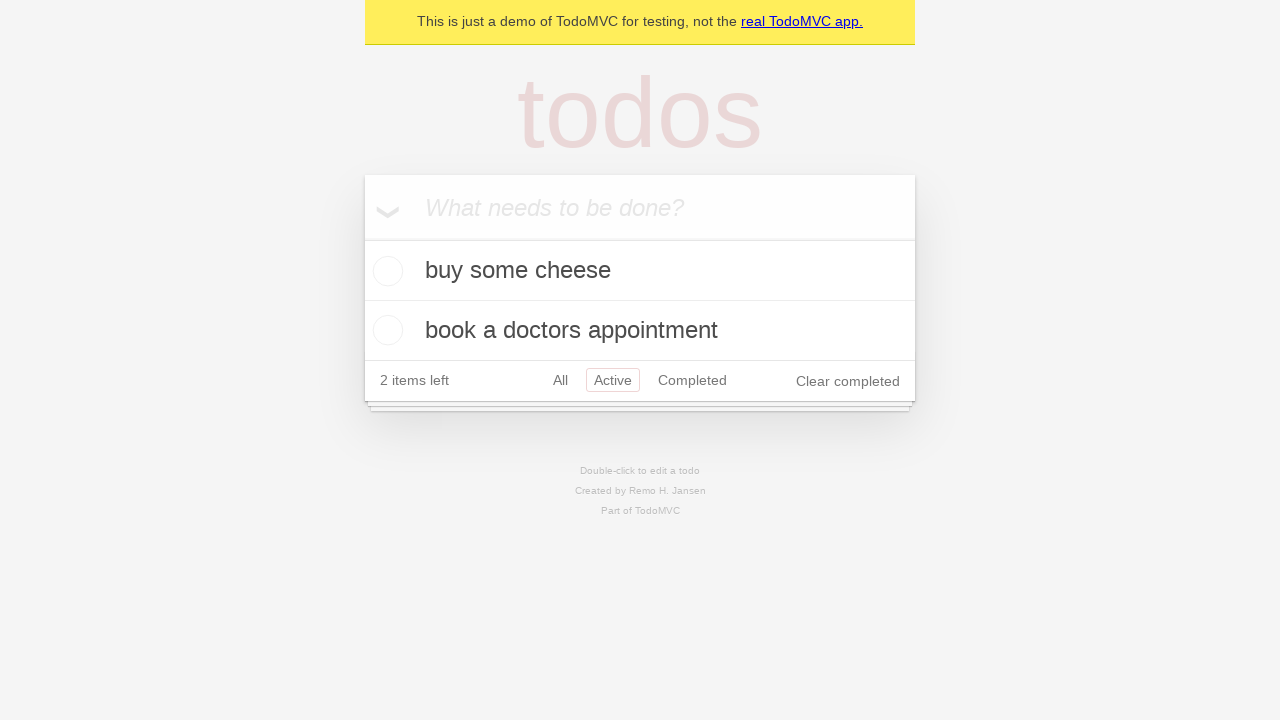